Tests the sixth FAQ accordion item about scooter charging by scrolling, clicking, and verifying the answer text

Starting URL: https://qa-scooter.praktikum-services.ru/

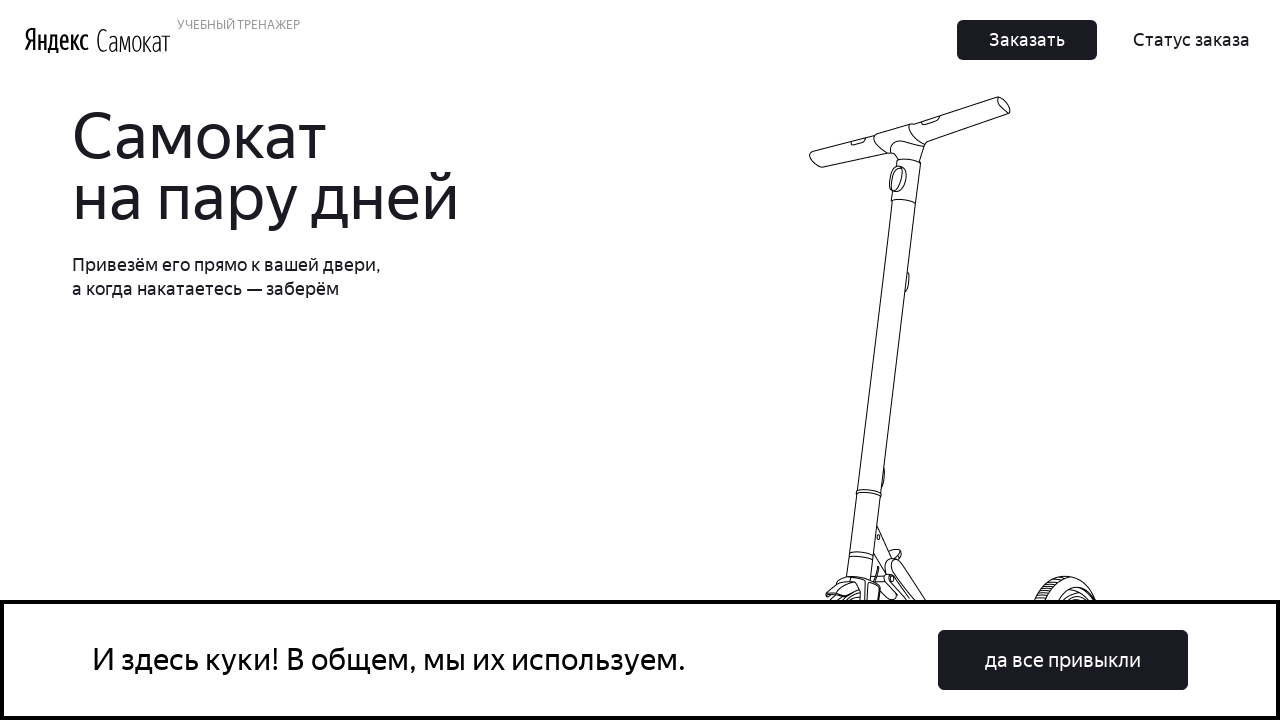

Scrolled sixth accordion heading into view
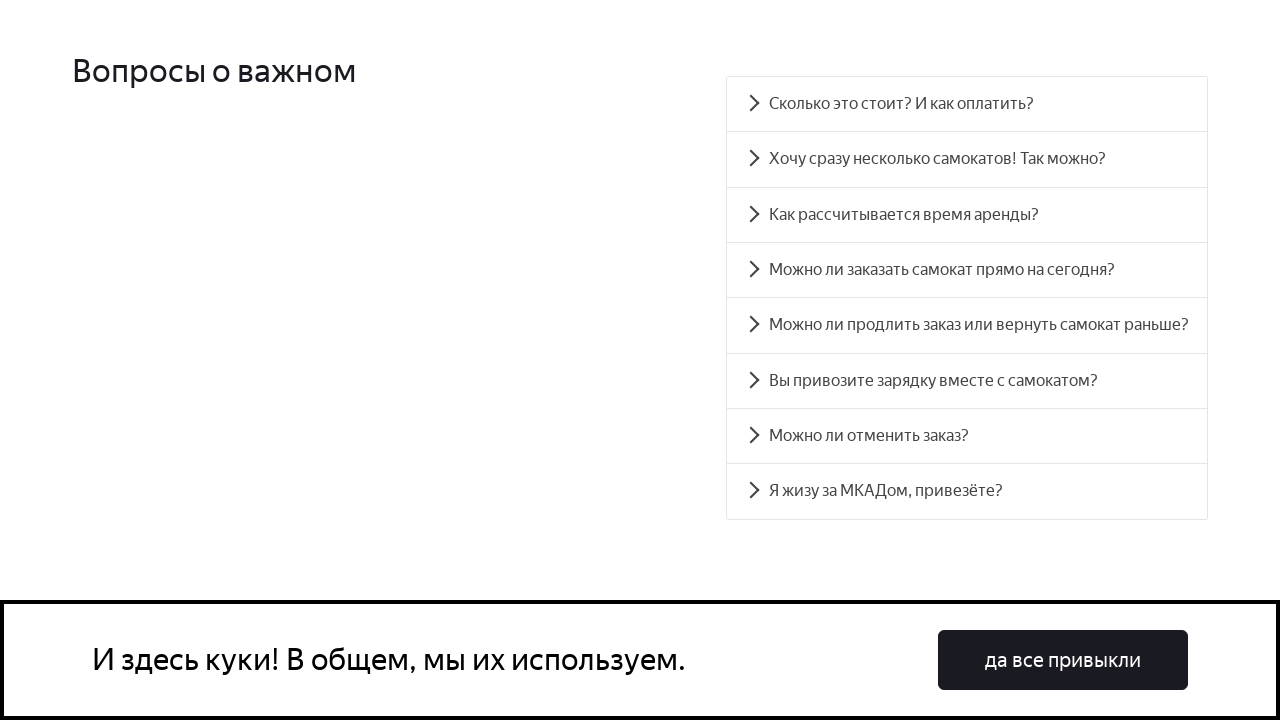

Clicked sixth FAQ accordion heading about scooter charging at (967, 381) on #accordion__heading-5
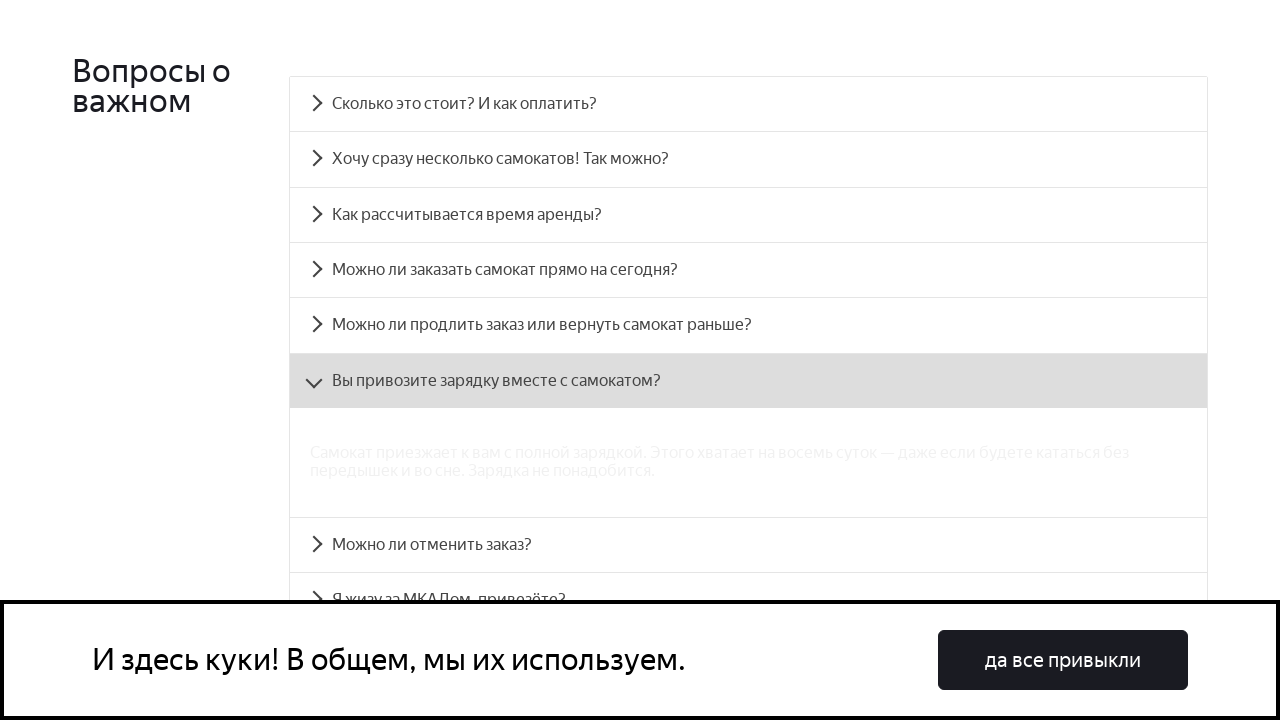

Sixth accordion panel expanded and became visible
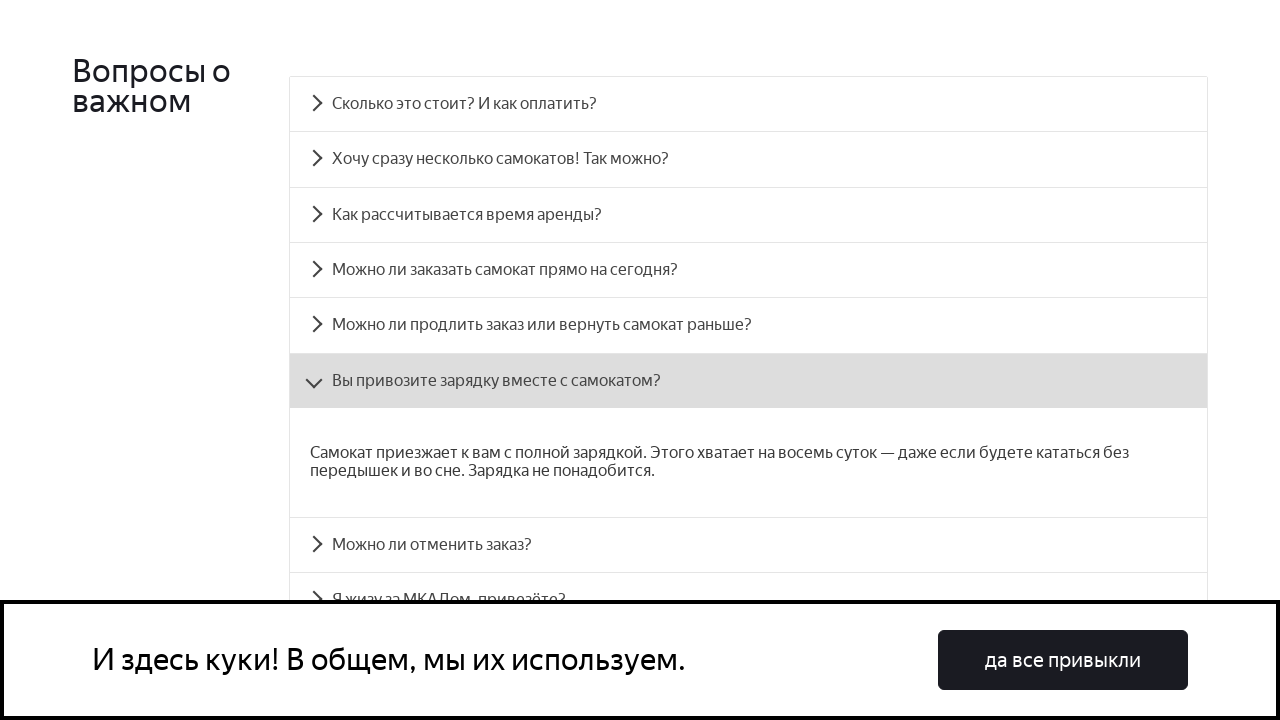

Retrieved text content from sixth accordion panel
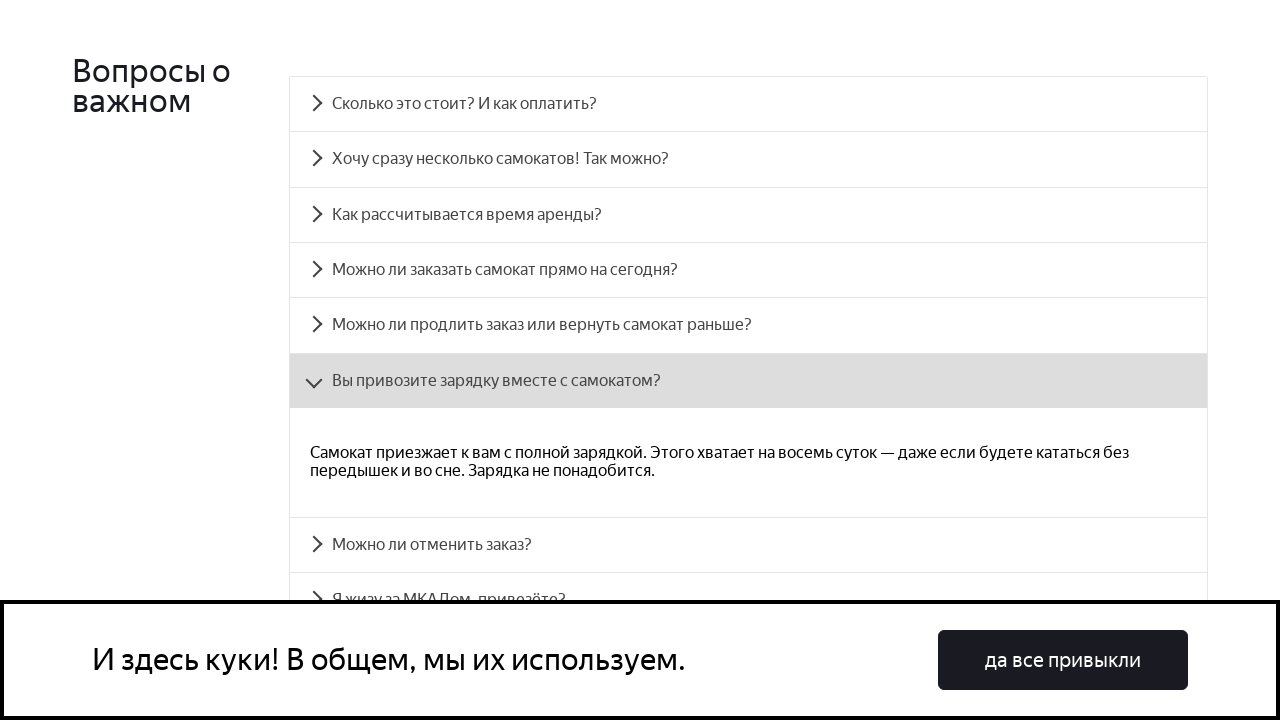

Verified that answer text contains 'Самокат приезжает к вам с полной зарядкой'
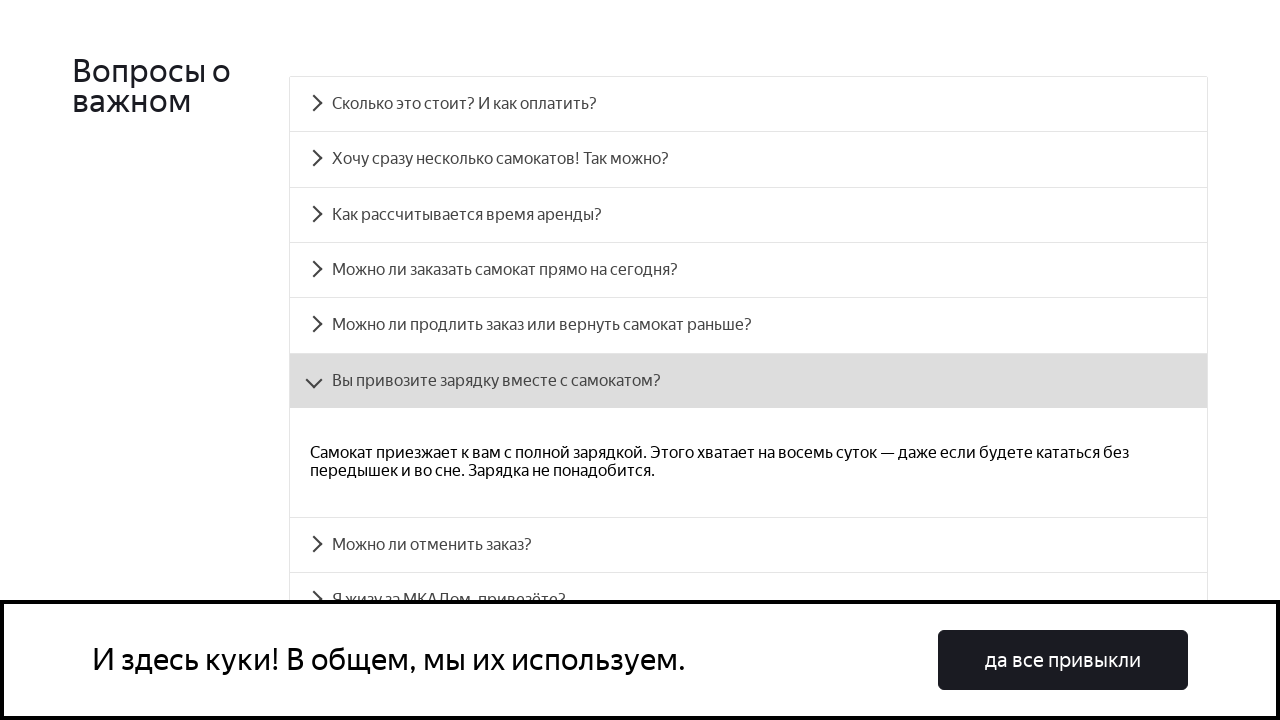

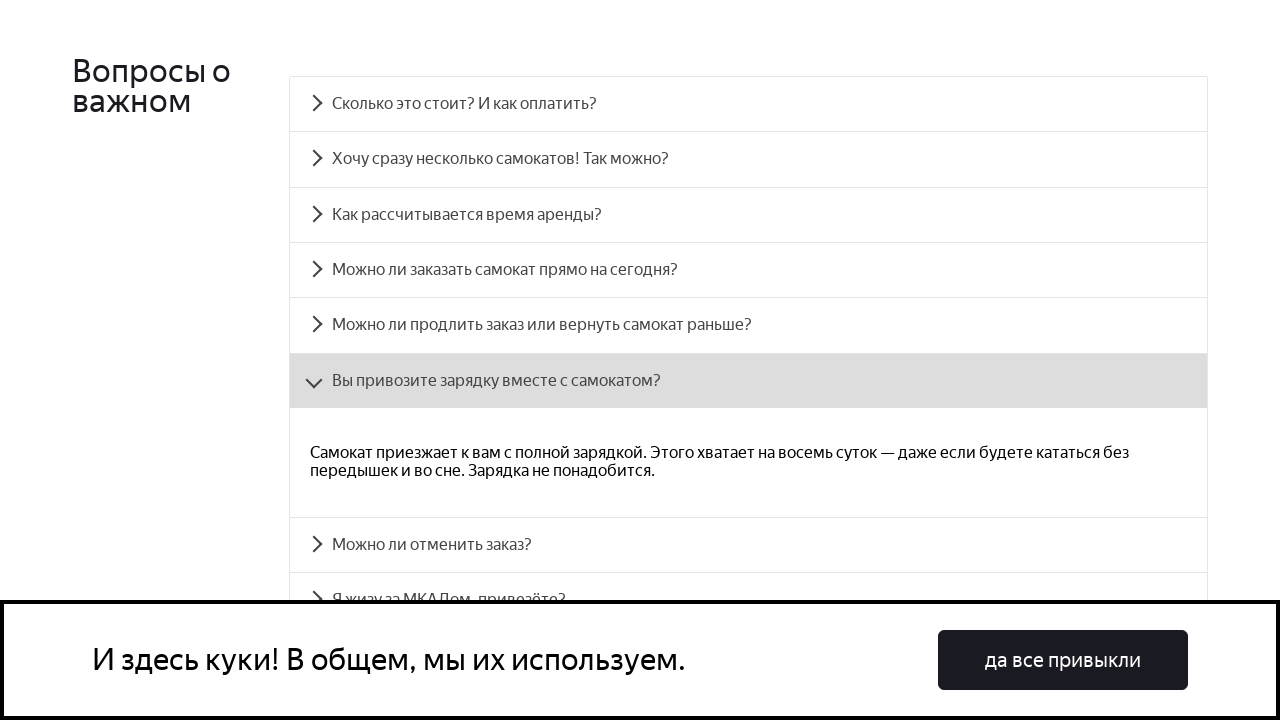